Executes JavaScript to display an alert popup on the page

Starting URL: https://www.logitech.com/en-eu

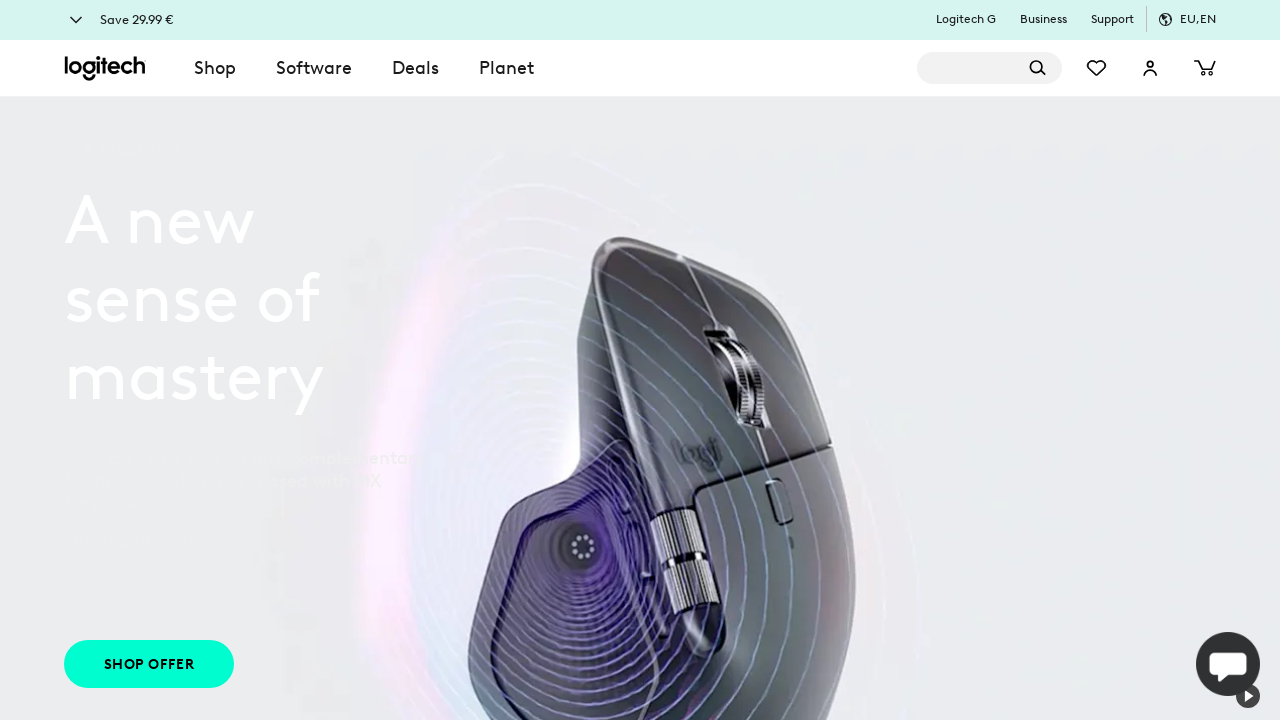

Executed JavaScript to display alert popup with message 'Javascript execution from selenium!'
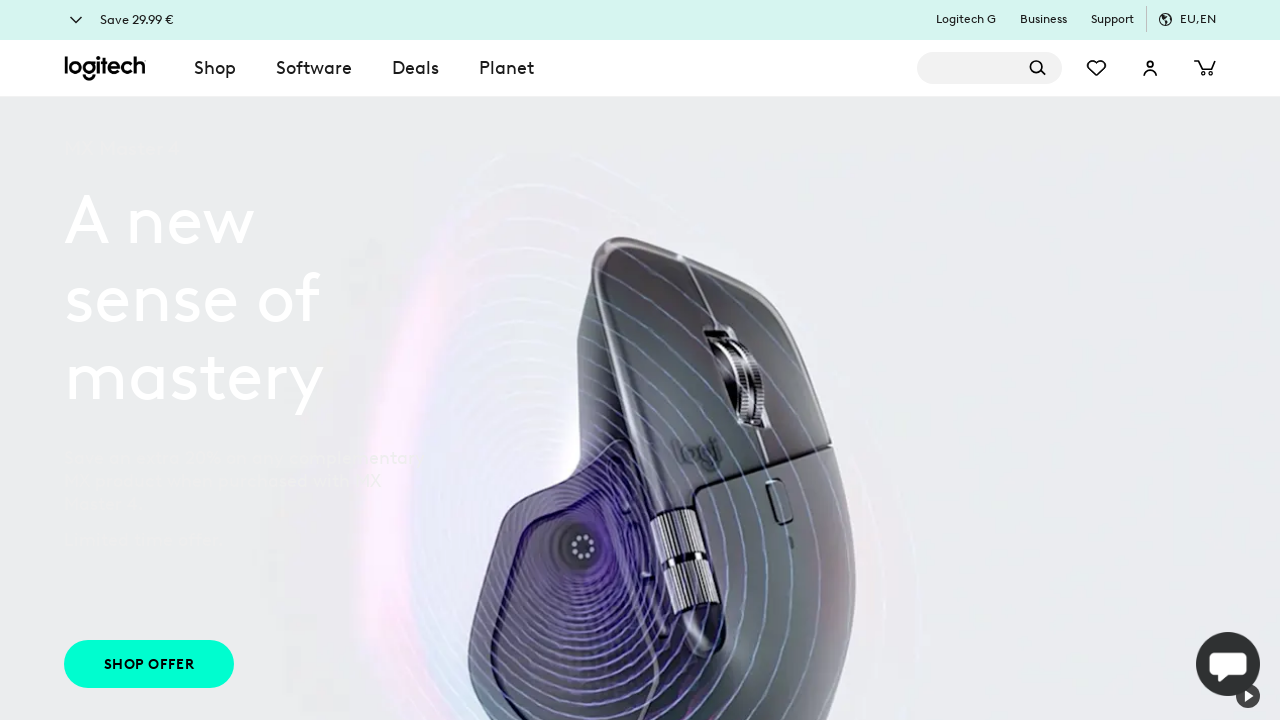

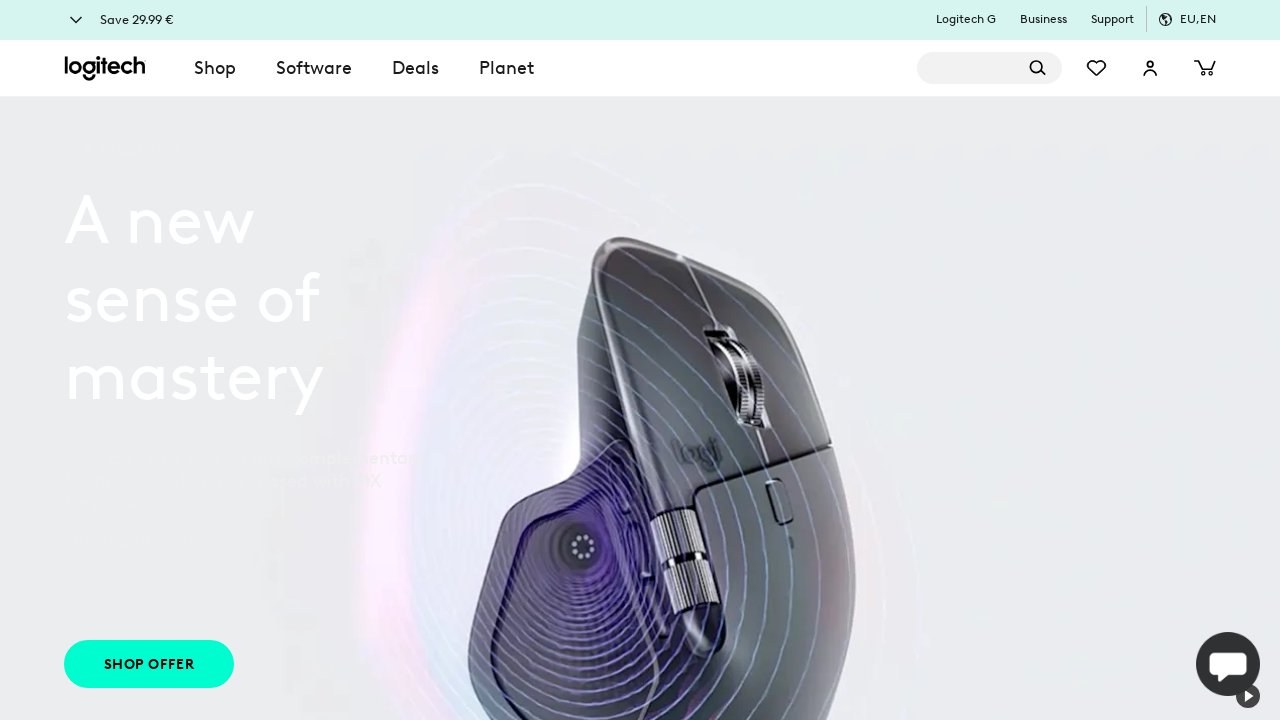